Tests form interaction on a practice automation page by selecting a checkbox, clicking a radio button, entering a name, and handling an alert dialog

Starting URL: https://www.rahulshettyacademy.com/AutomationPractice/

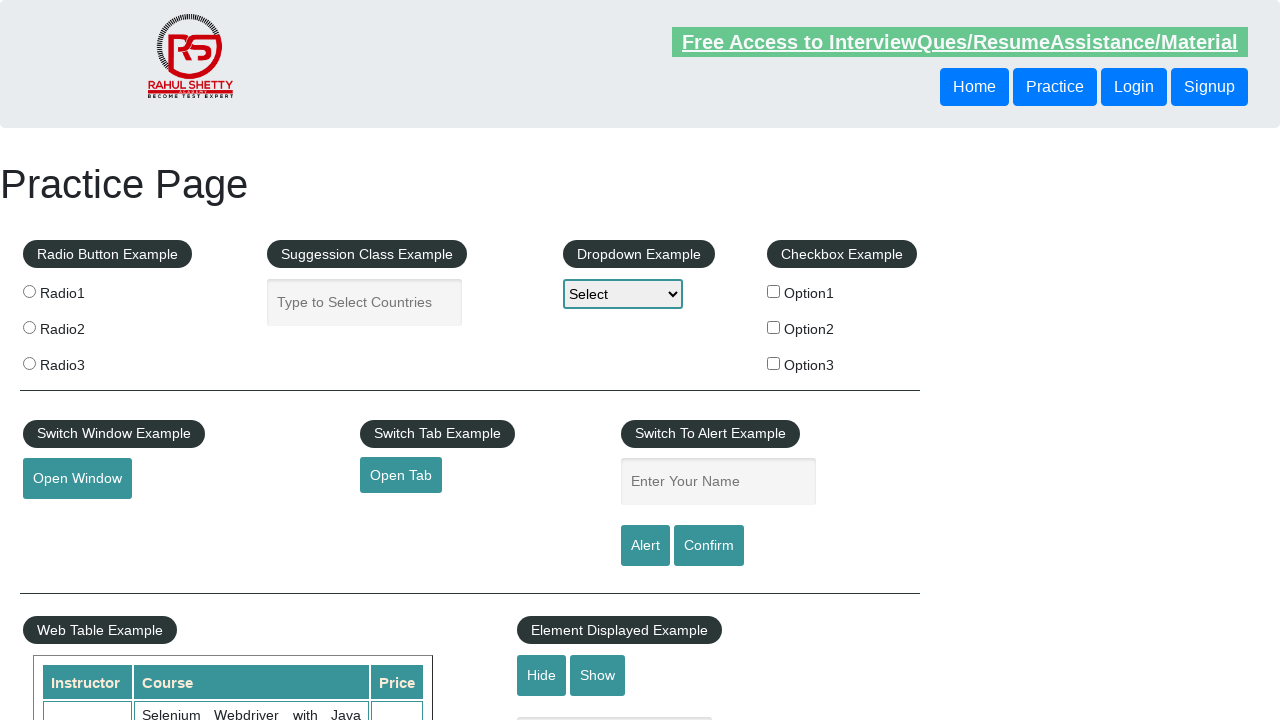

Clicked the third checkbox at (774, 363) on xpath=//input[@type='checkbox'] >> nth=2
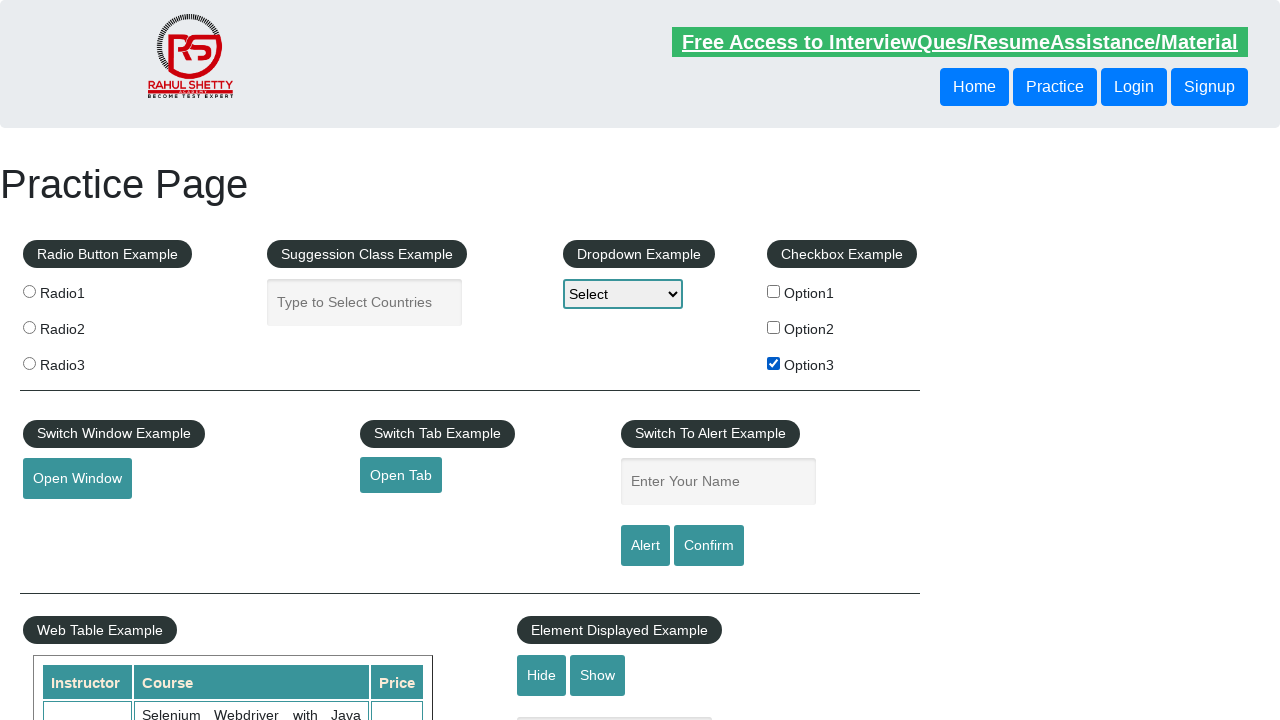

Clicked the second radio button at (29, 327) on input.radioButton >> nth=1
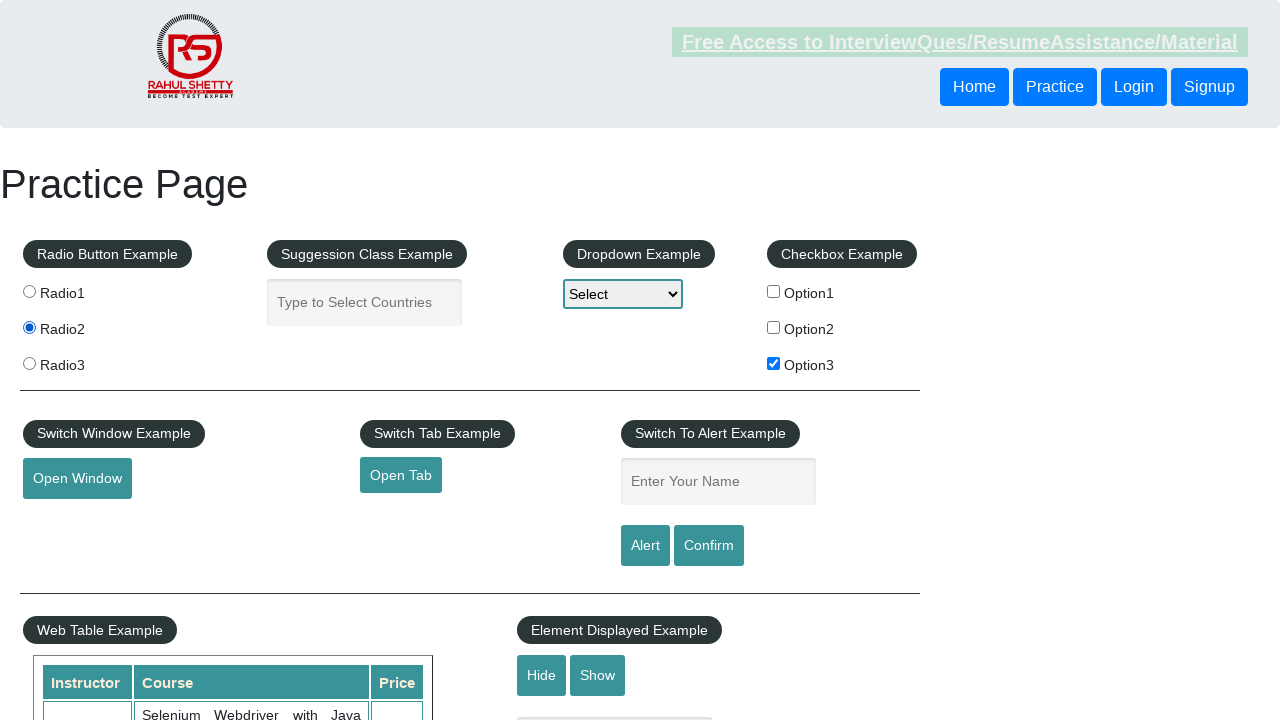

Entered 'Rachith' in the name field on input#name
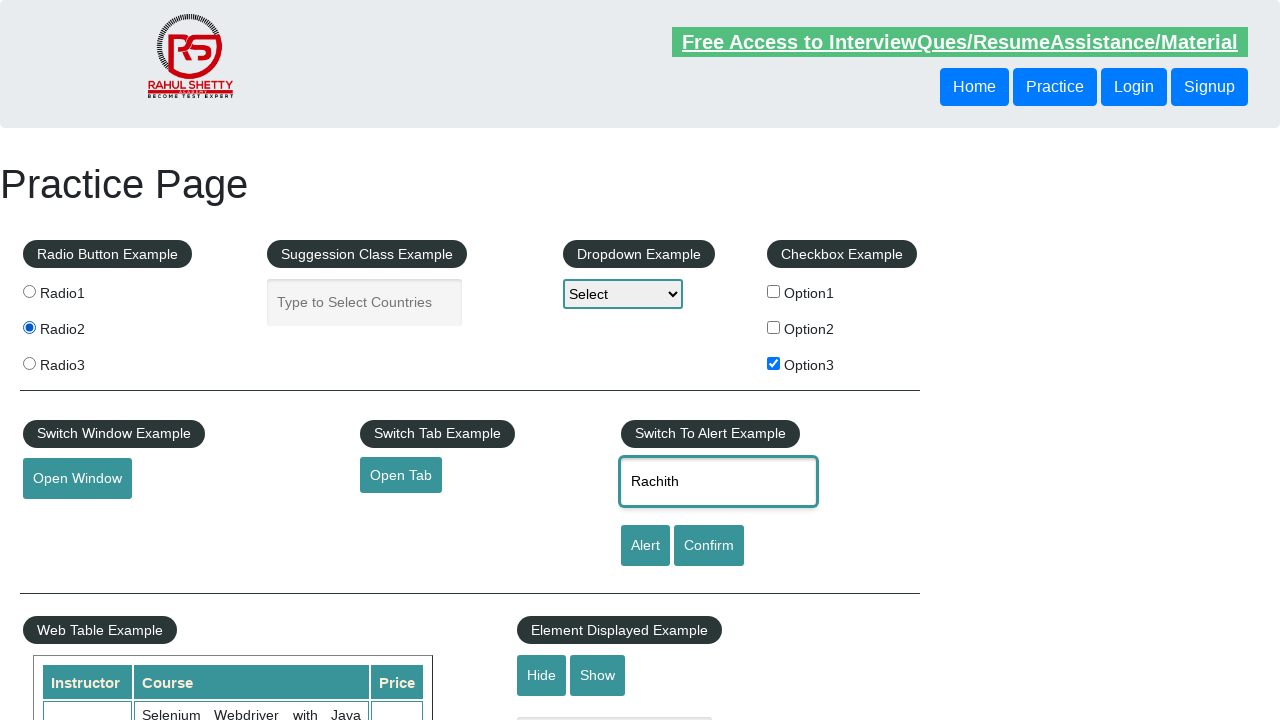

Set up dialog handler to accept alerts
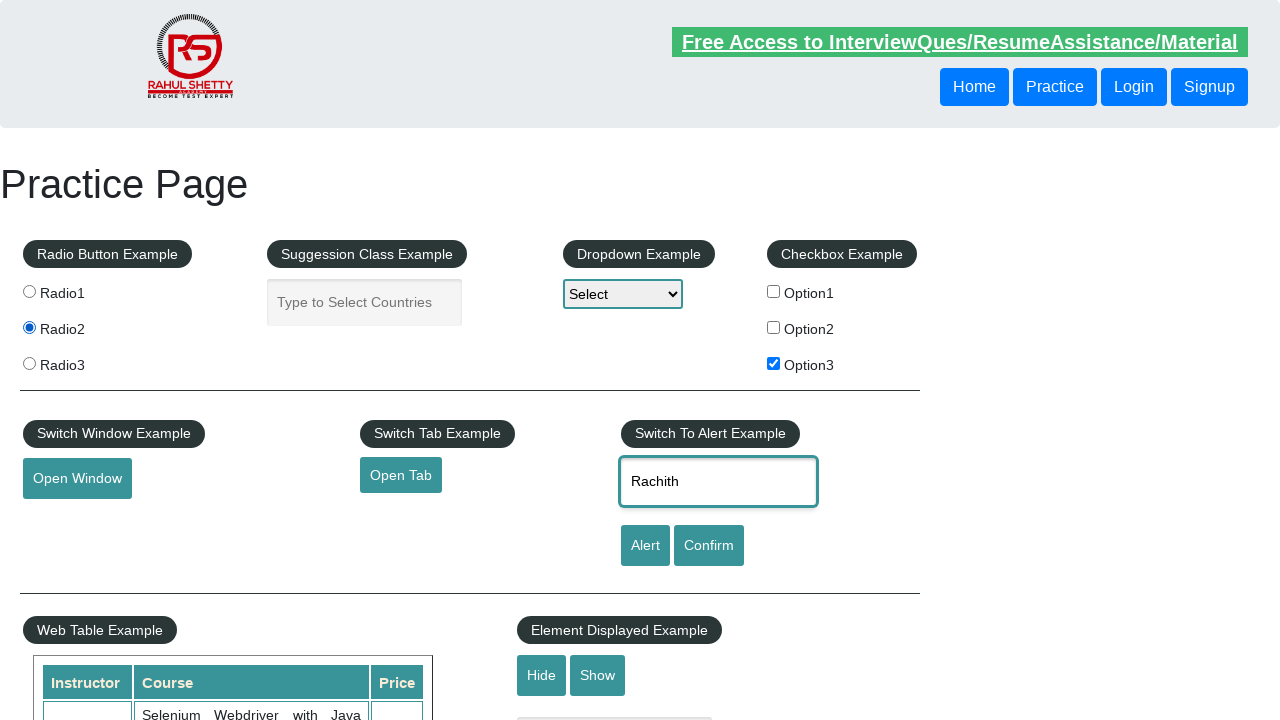

Clicked the alert button at (645, 546) on input#alertbtn
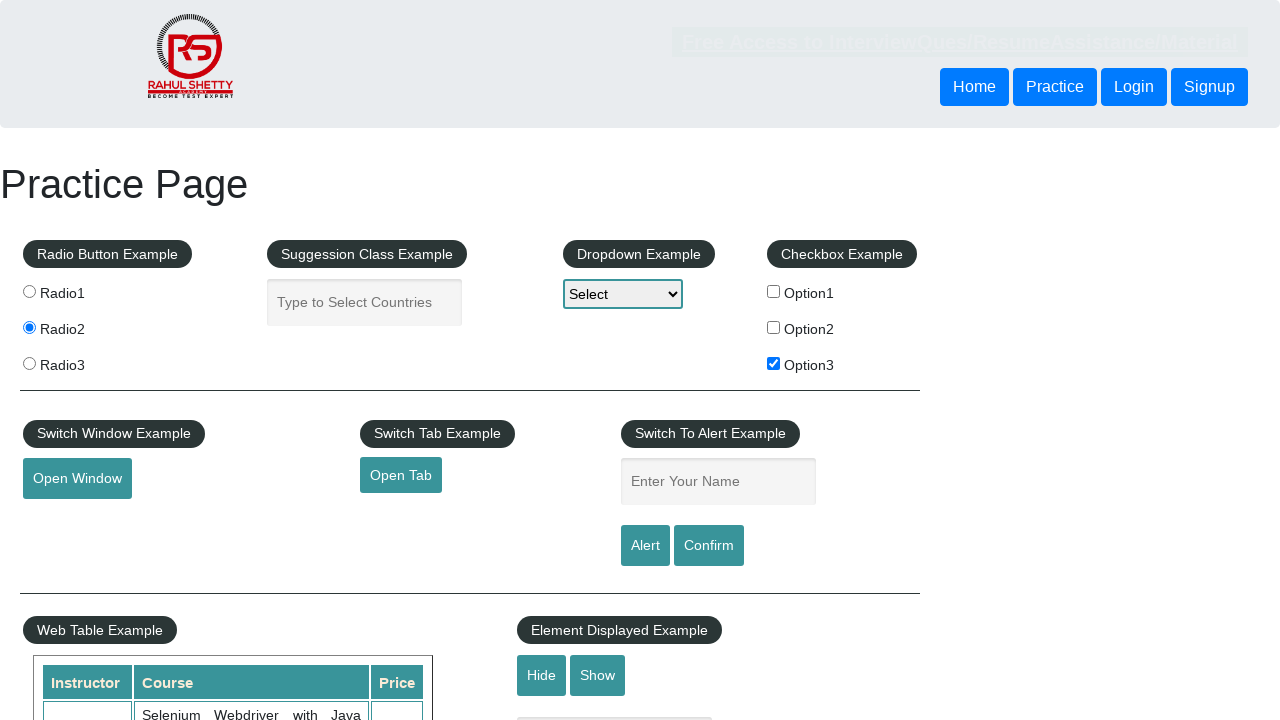

Waited for dialog to be handled
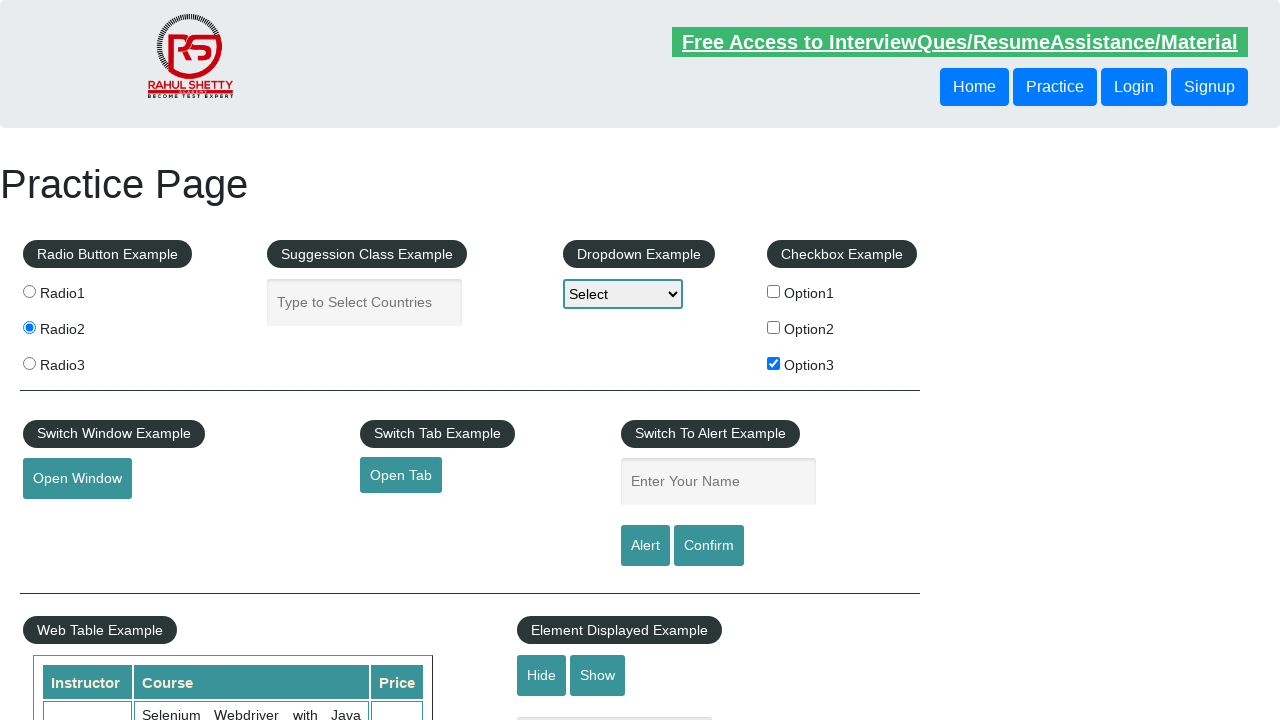

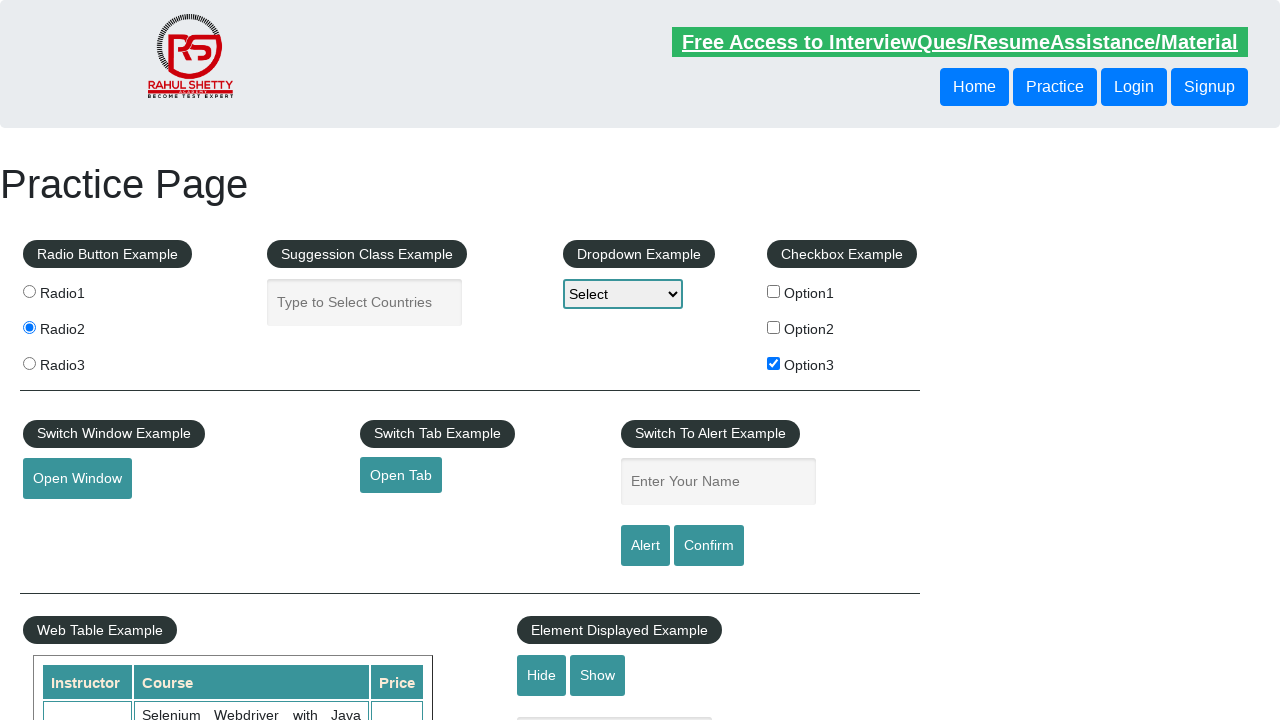